Navigates to the OrangeHRM demo login page and verifies the page loads by checking the title is present

Starting URL: https://opensource-demo.orangehrmlive.com/web/index.php/auth/login

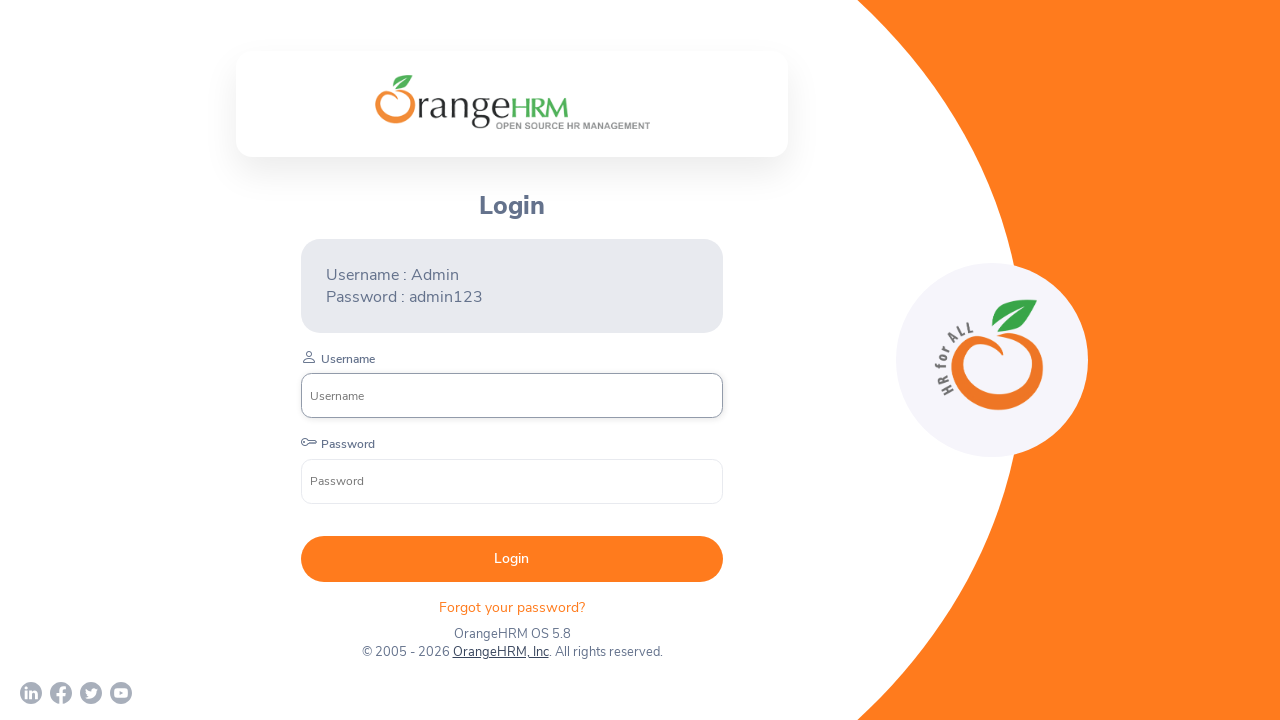

Navigated to OrangeHRM demo login page
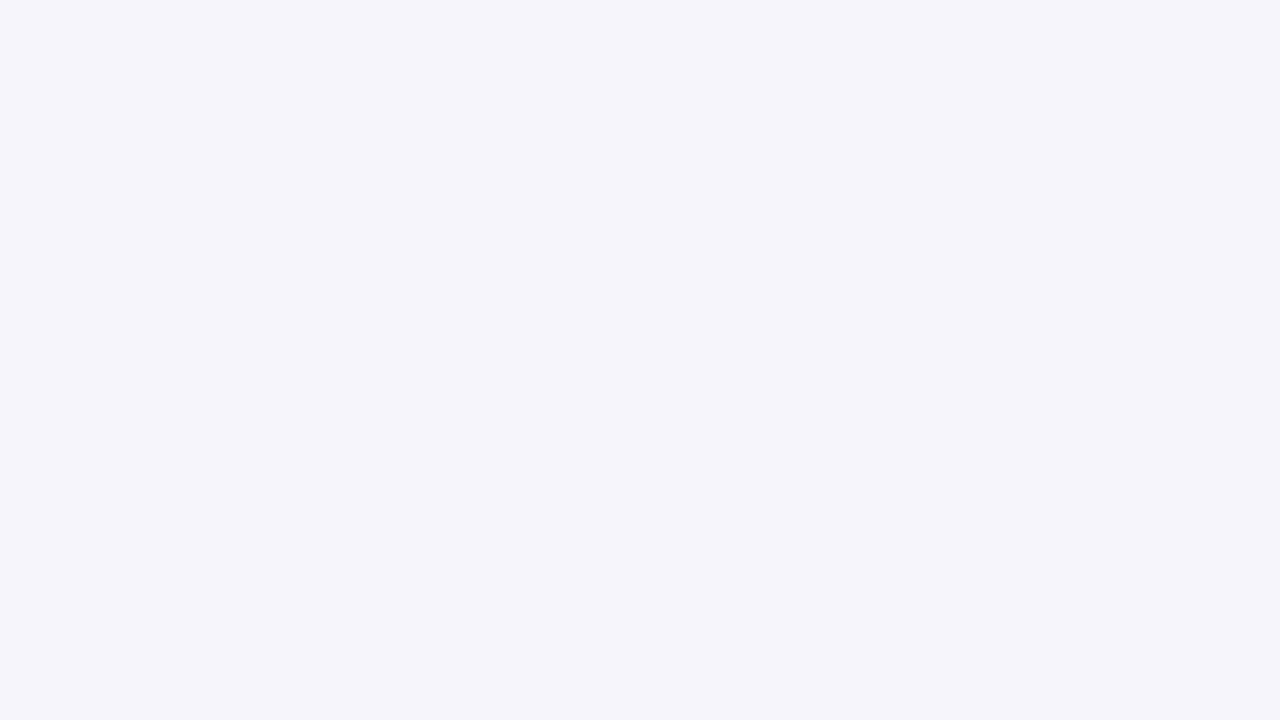

Page DOM content loaded
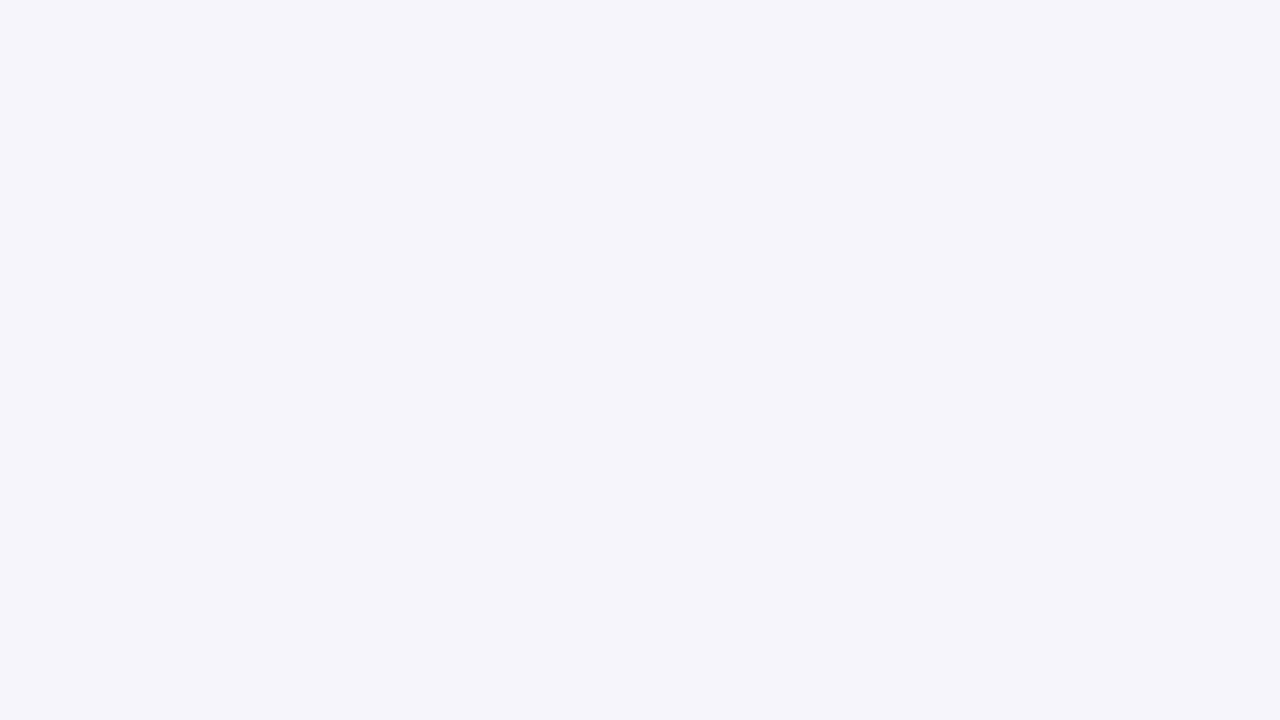

Body element is present on page
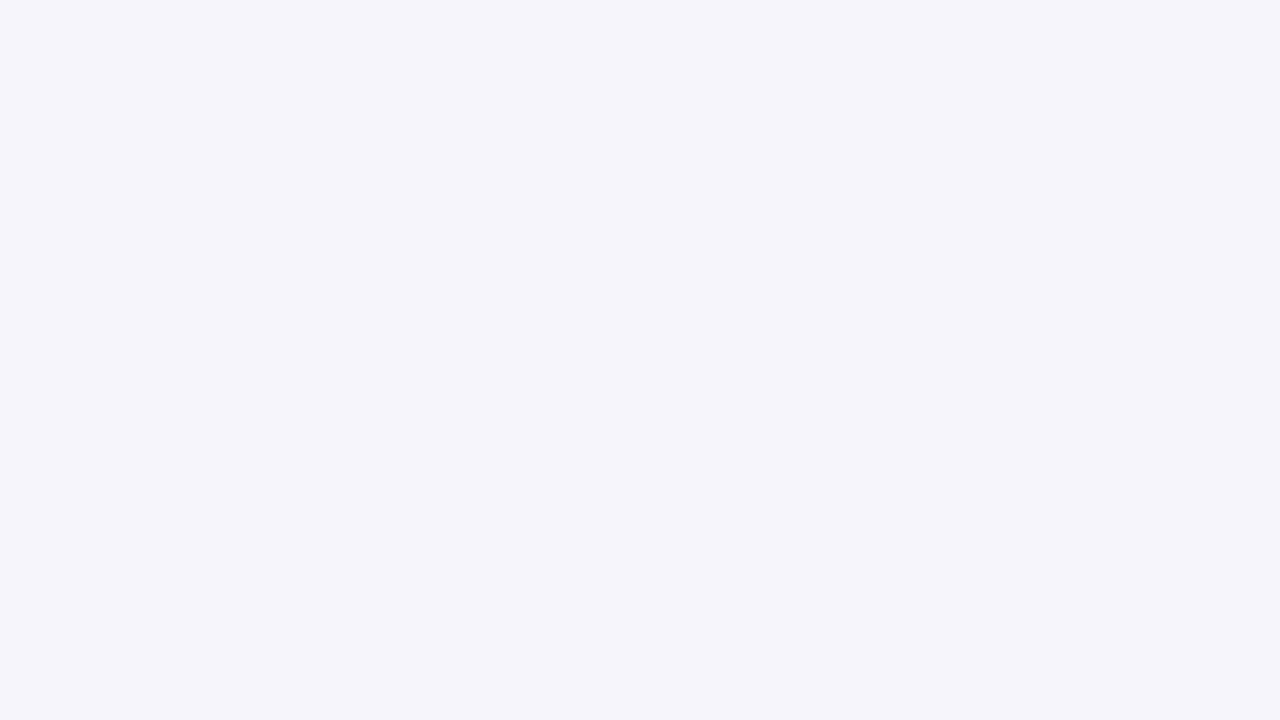

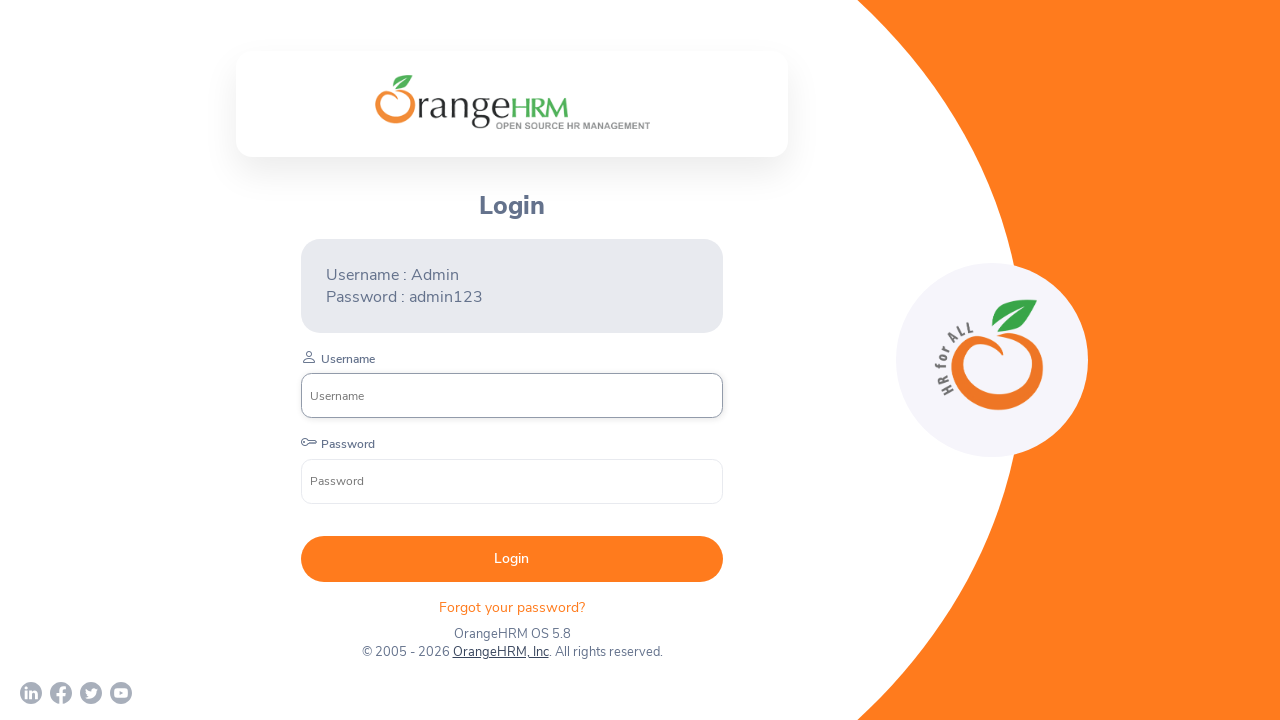